Tests marking todo items as complete by checking their checkboxes

Starting URL: https://demo.playwright.dev/todomvc

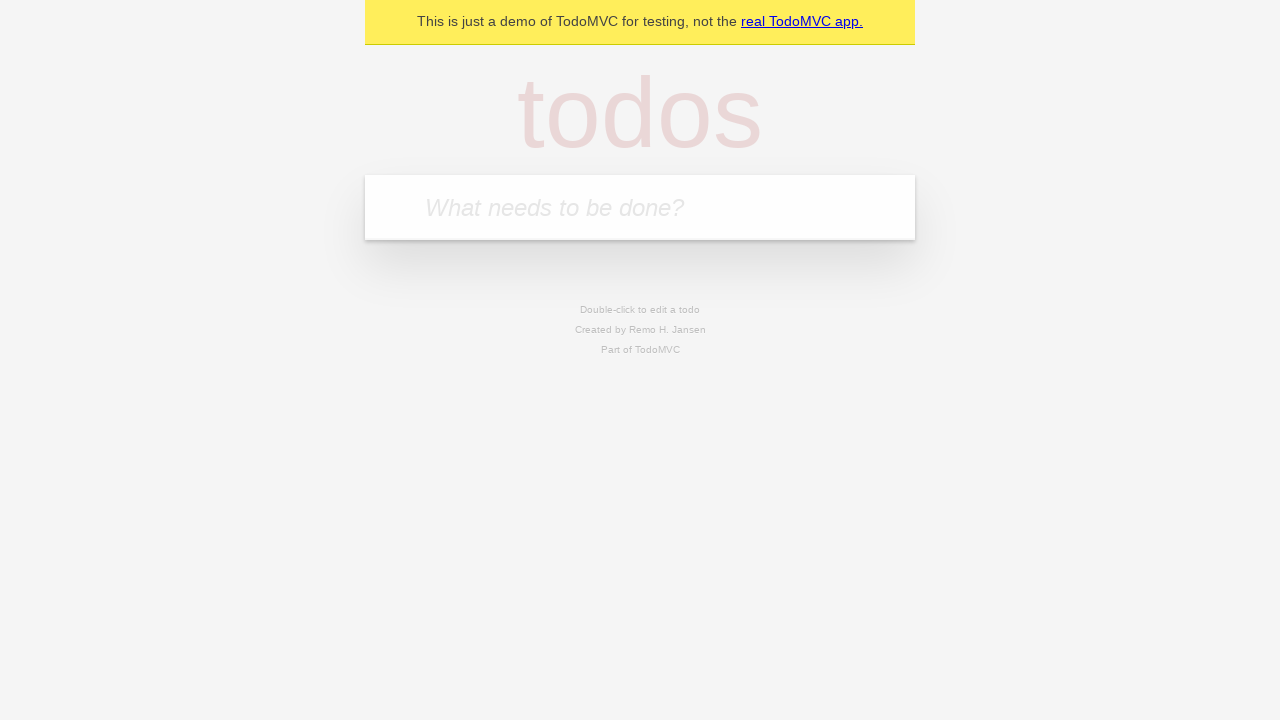

Located the 'What needs to be done?' input field
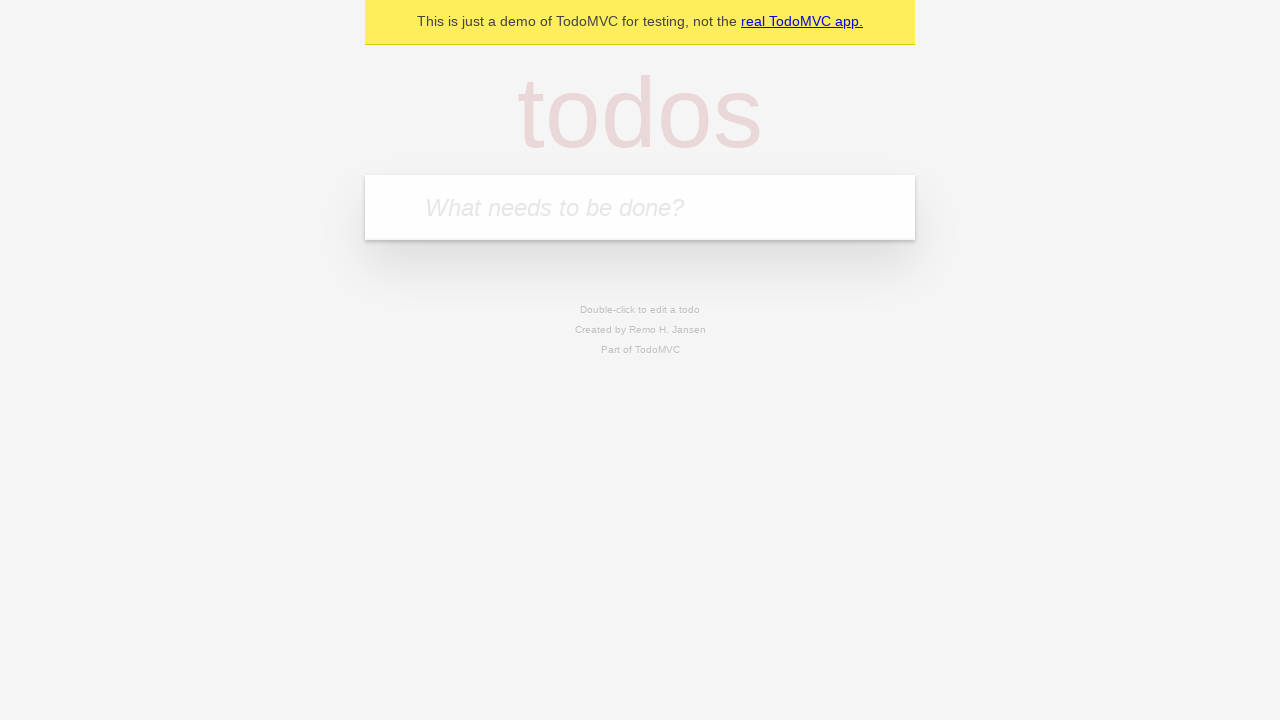

Filled input with 'buy some cheese' on internal:attr=[placeholder="What needs to be done?"i]
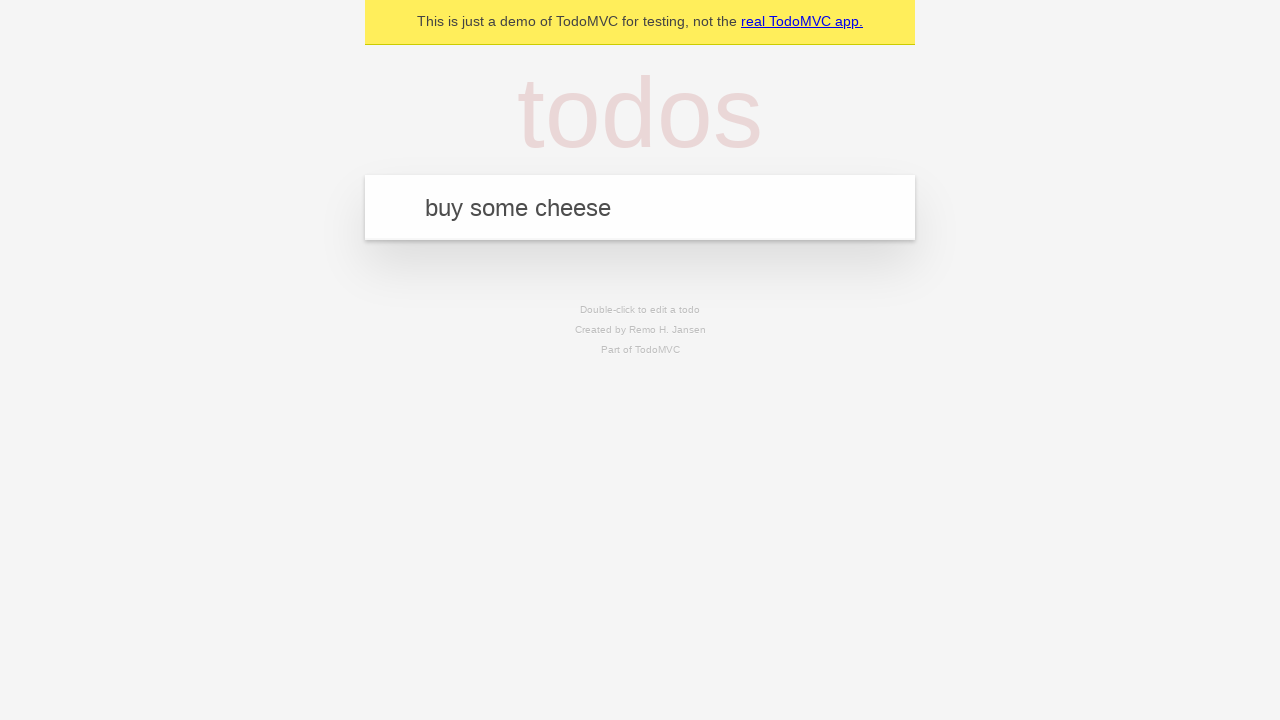

Pressed Enter to create first todo item on internal:attr=[placeholder="What needs to be done?"i]
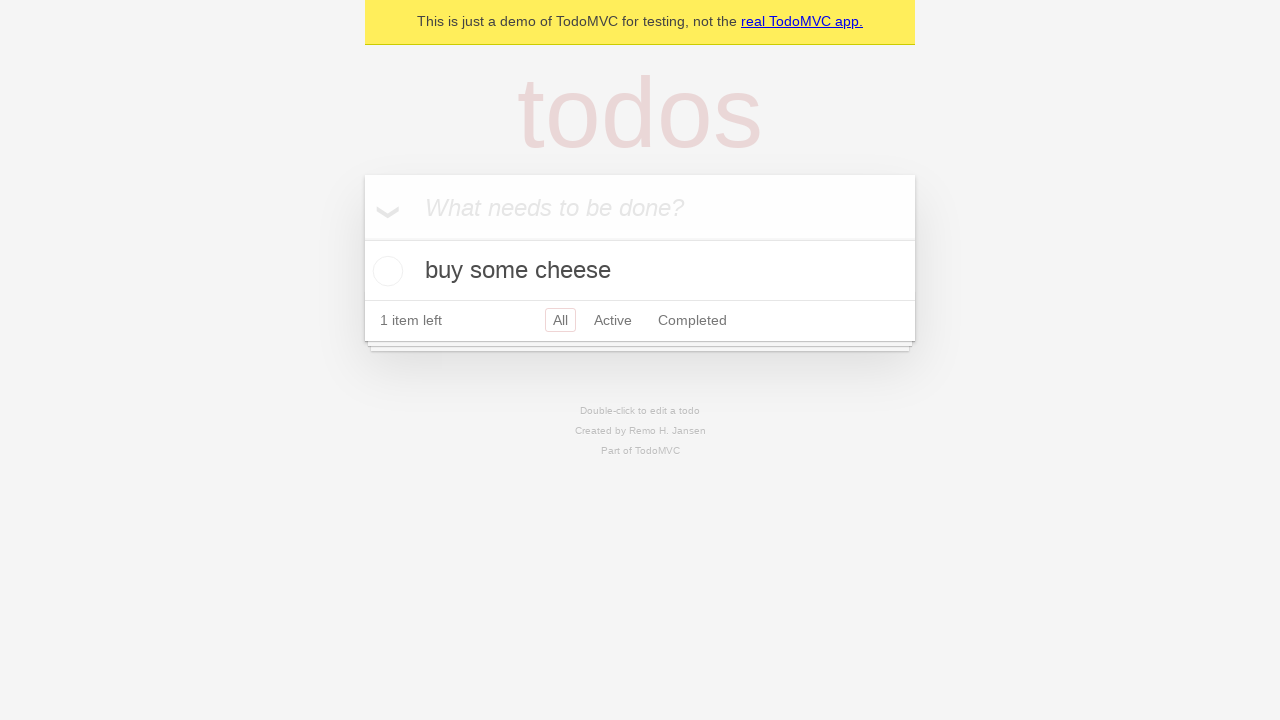

Filled input with 'feed the cat' on internal:attr=[placeholder="What needs to be done?"i]
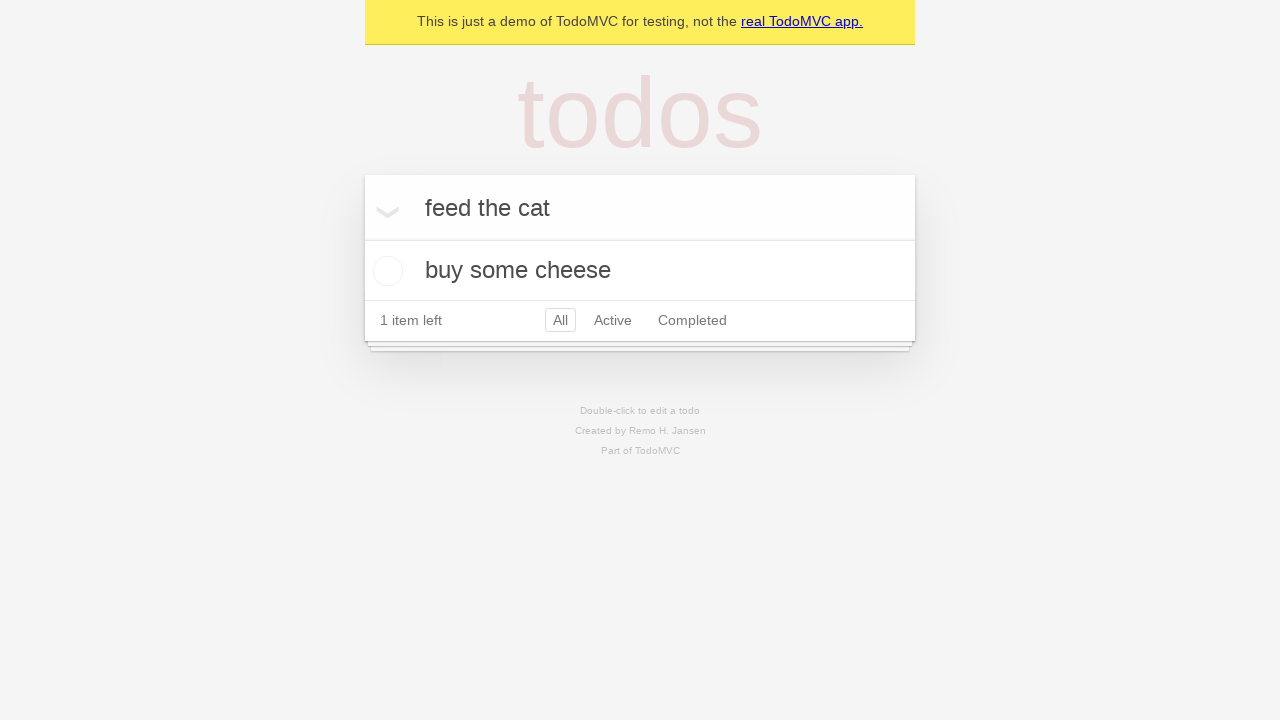

Pressed Enter to create second todo item on internal:attr=[placeholder="What needs to be done?"i]
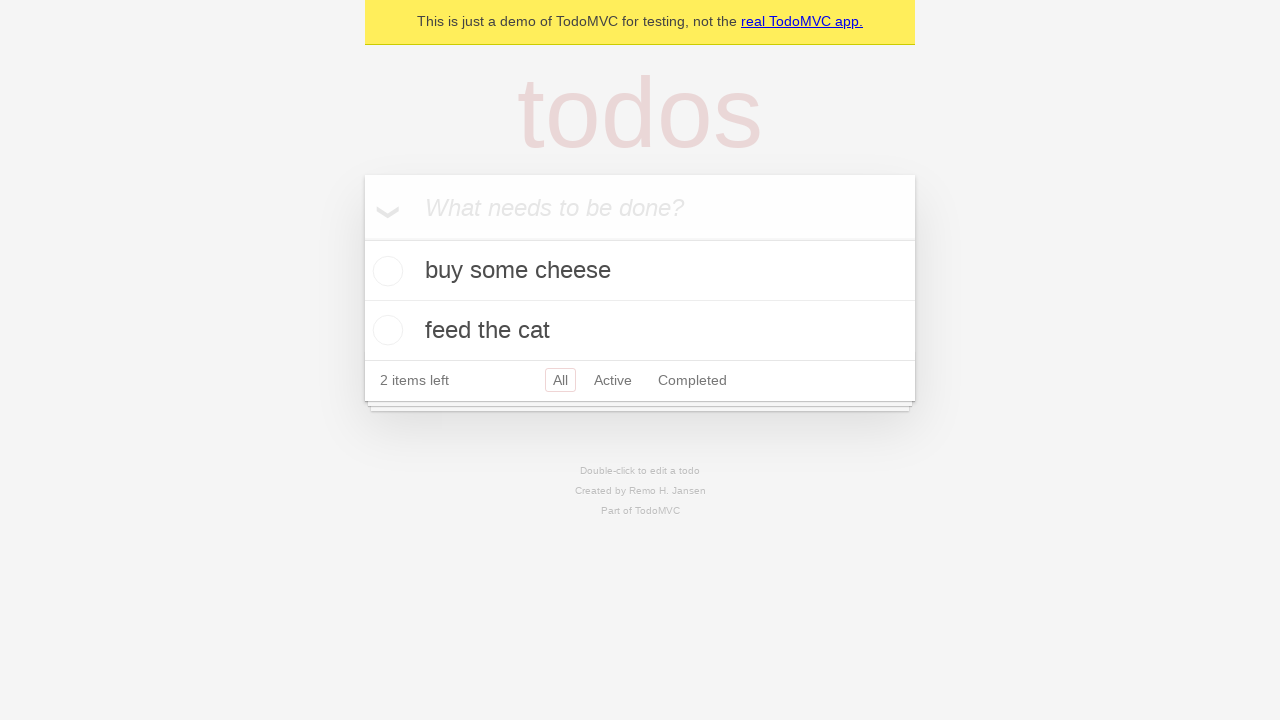

Waited for both todo items to appear in the DOM
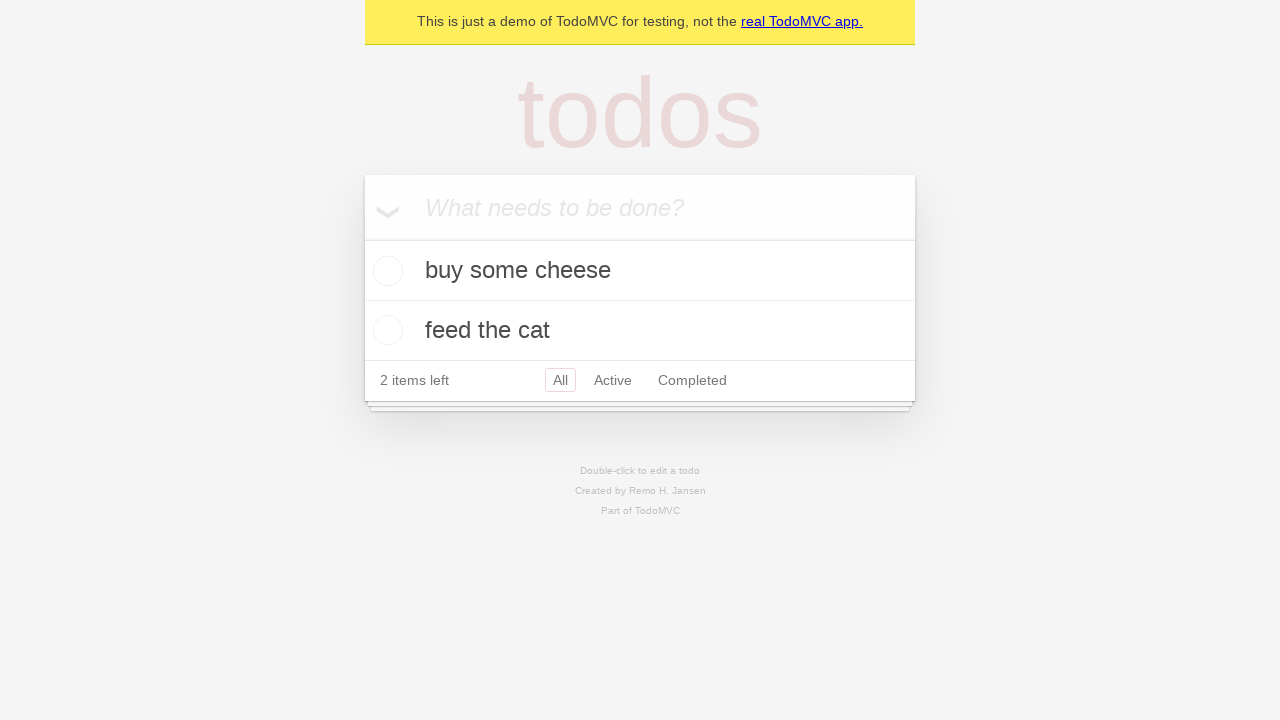

Located first todo item
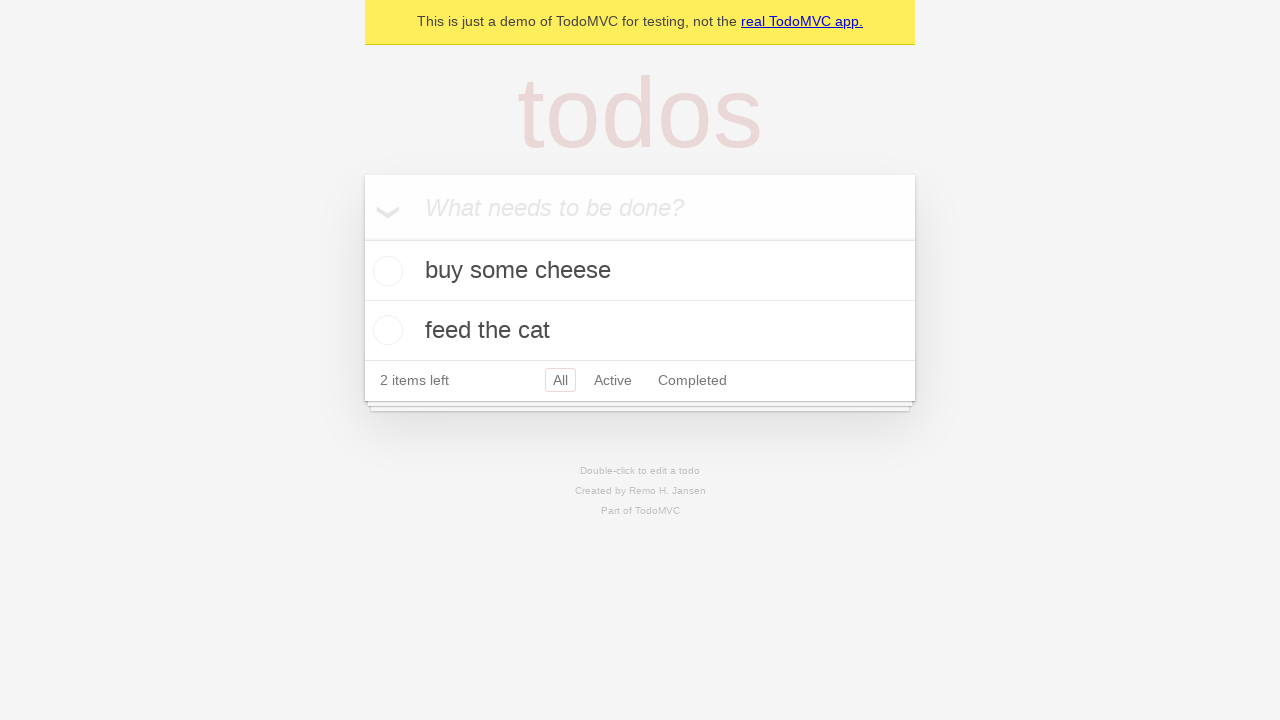

Marked first todo item as complete at (385, 271) on internal:testid=[data-testid="todo-item"s] >> nth=0 >> internal:role=checkbox
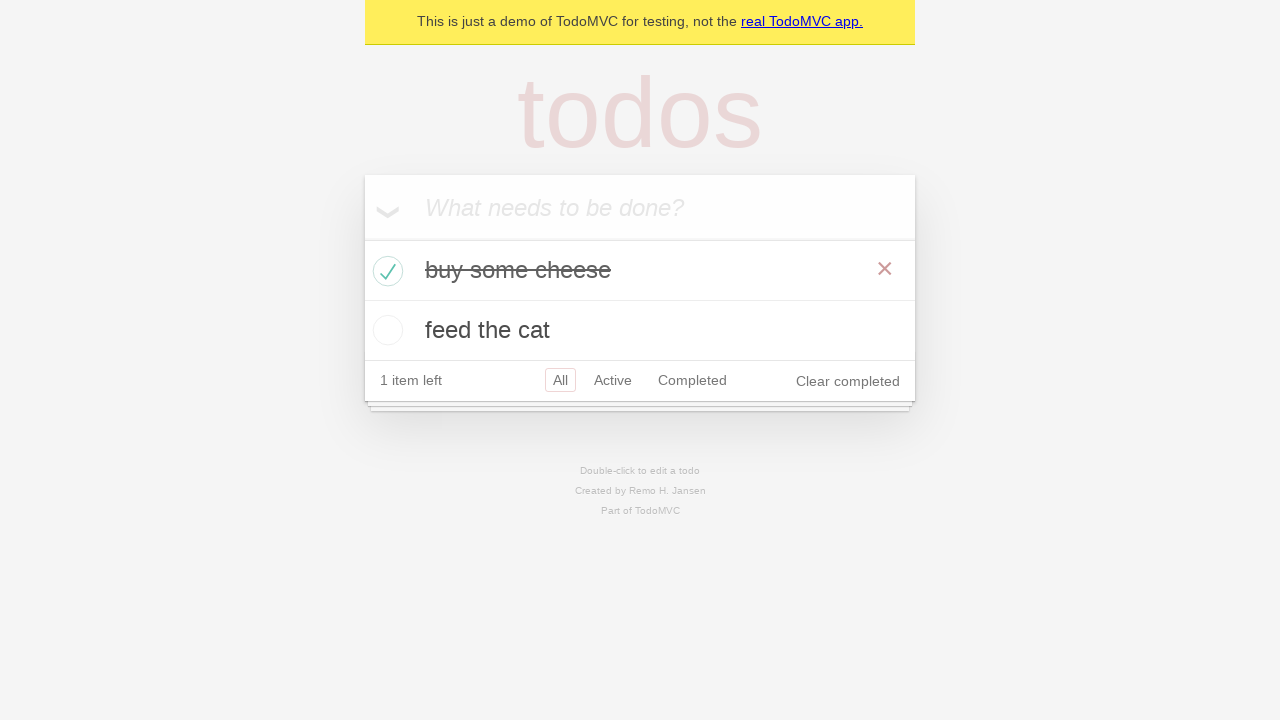

Located second todo item
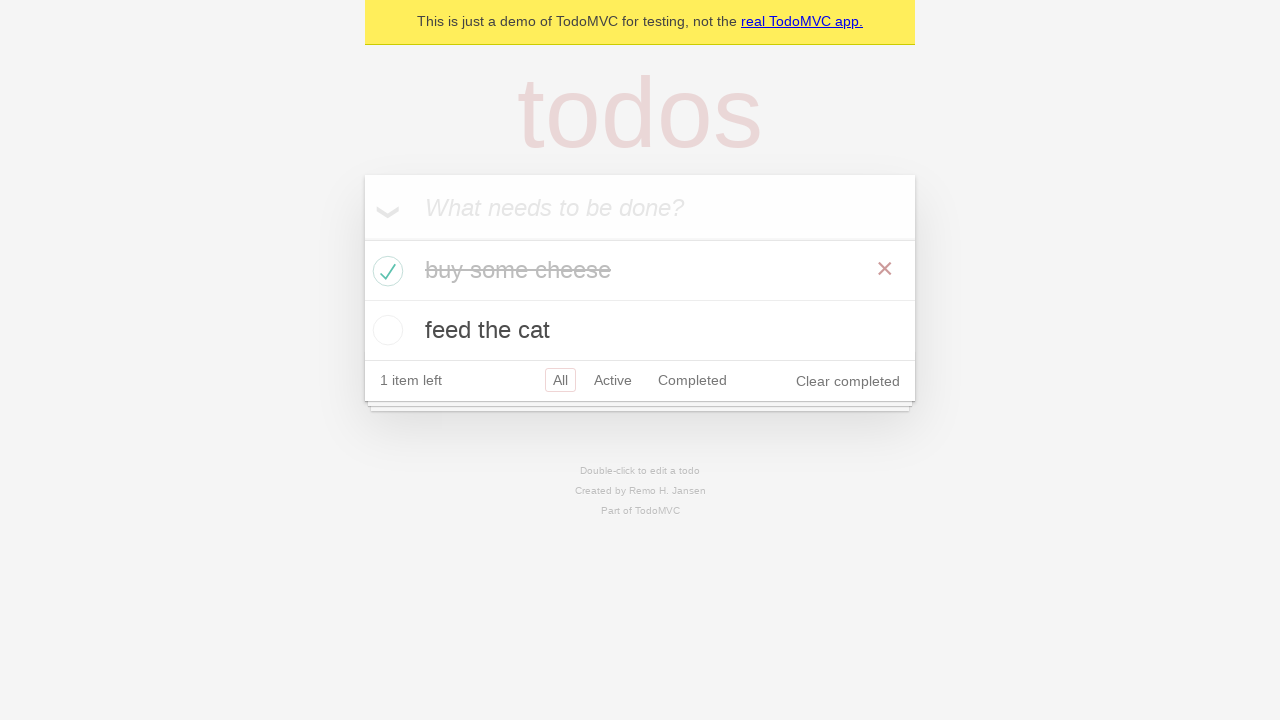

Marked second todo item as complete at (385, 330) on internal:testid=[data-testid="todo-item"s] >> nth=1 >> internal:role=checkbox
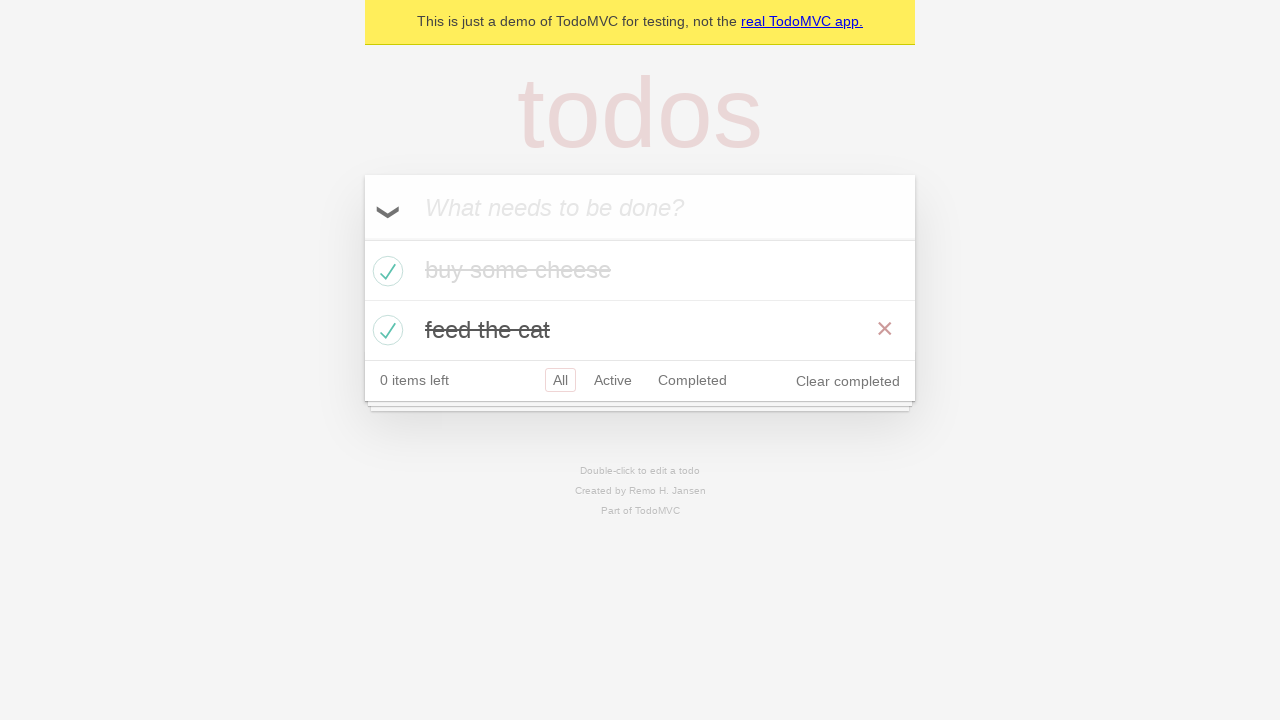

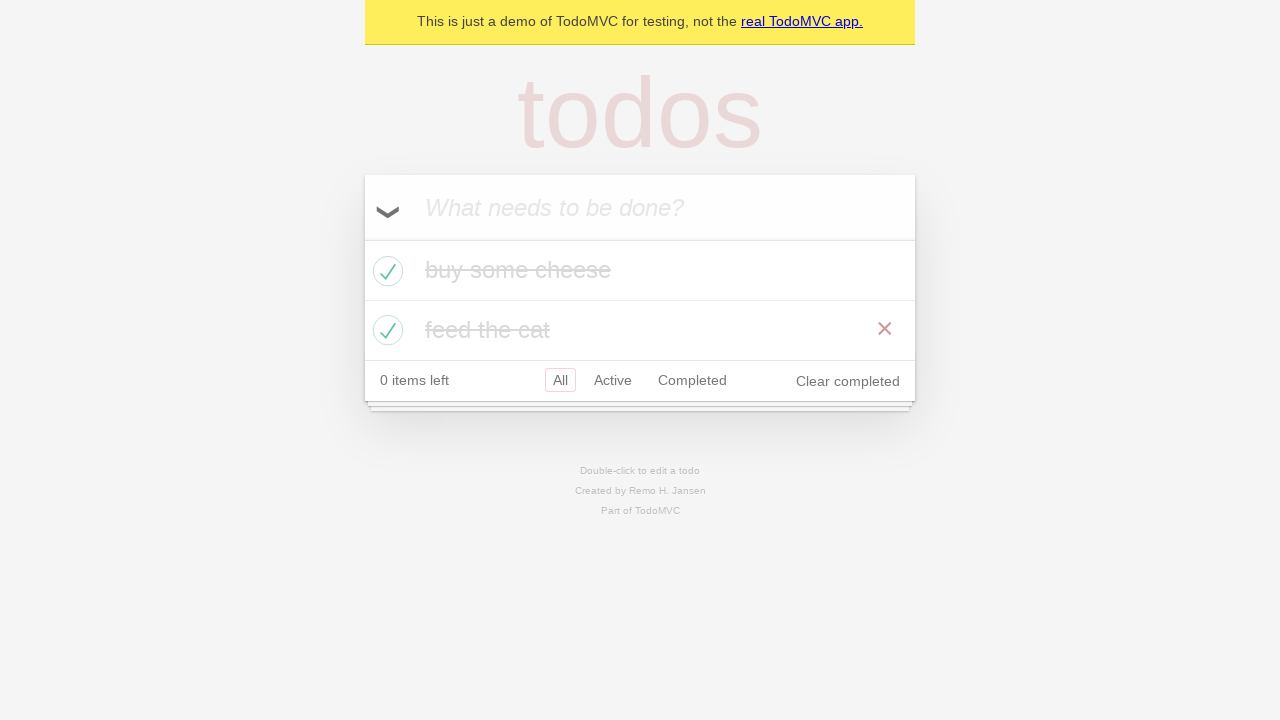